Enters text data into a playground input field on the page

Starting URL: http://seleniumplayground.vectordesign.gr/

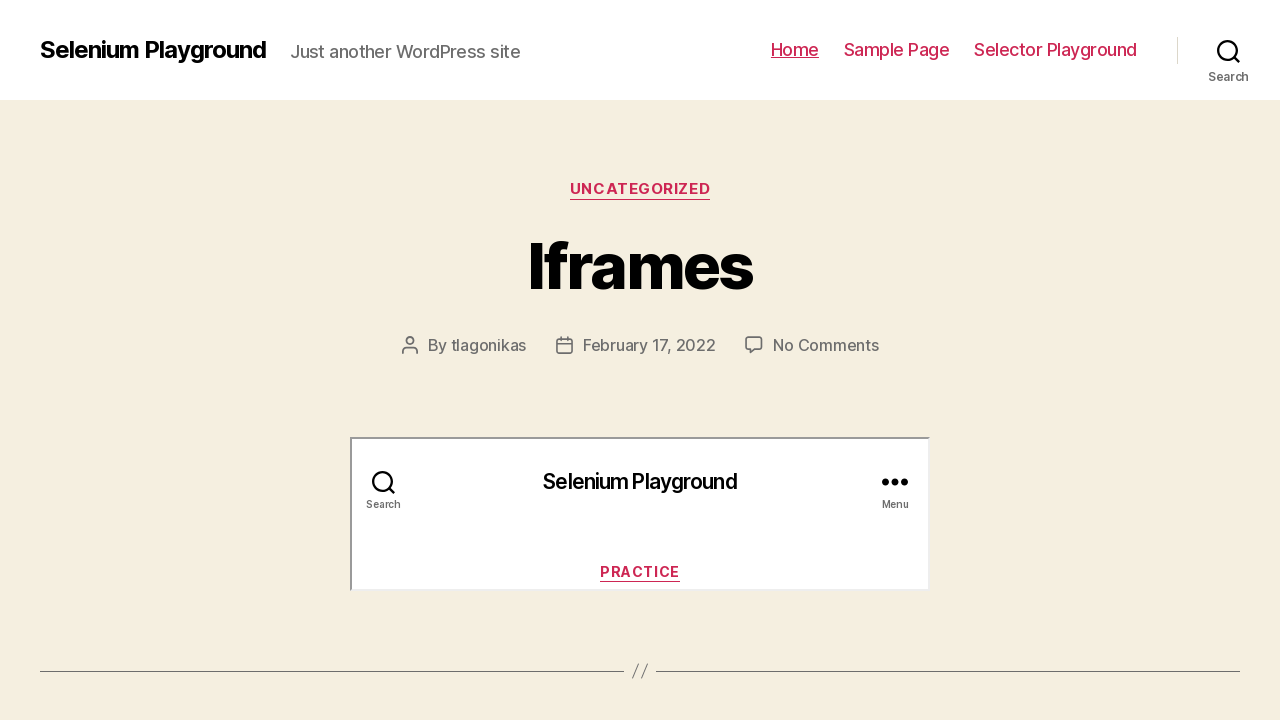

Entered 'someRandomText' into the playground input field on #id-playground-field
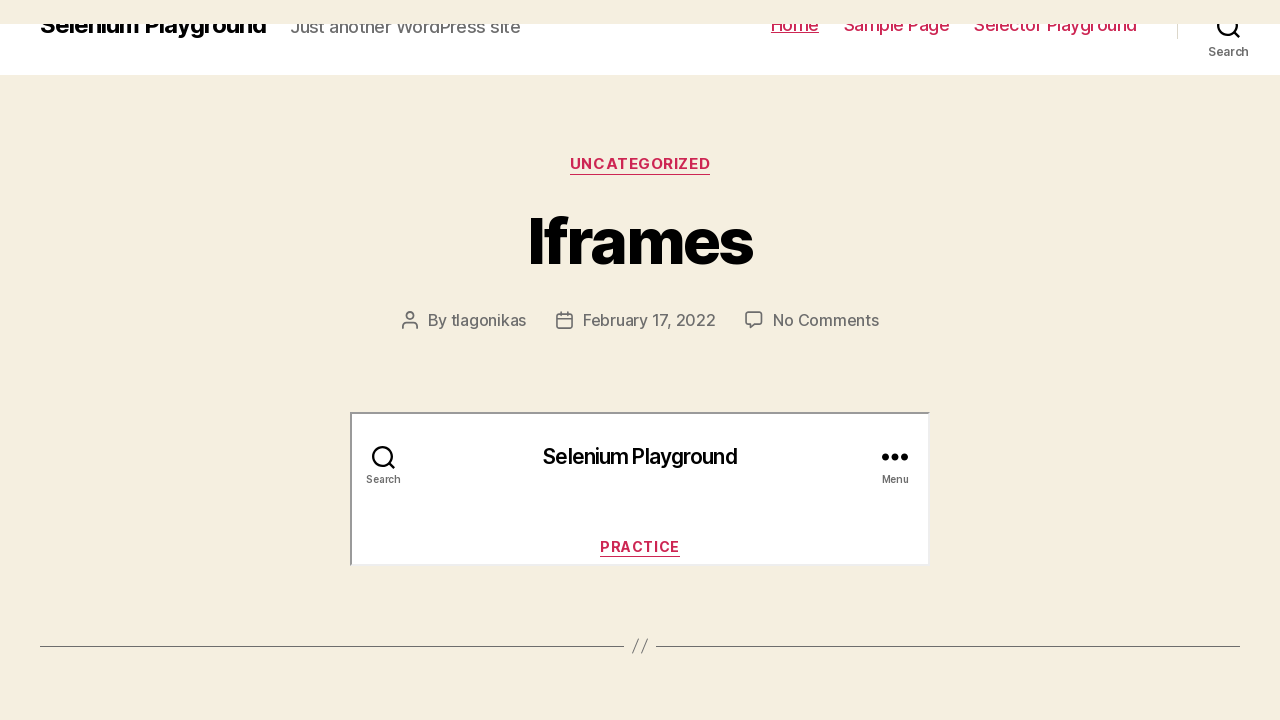

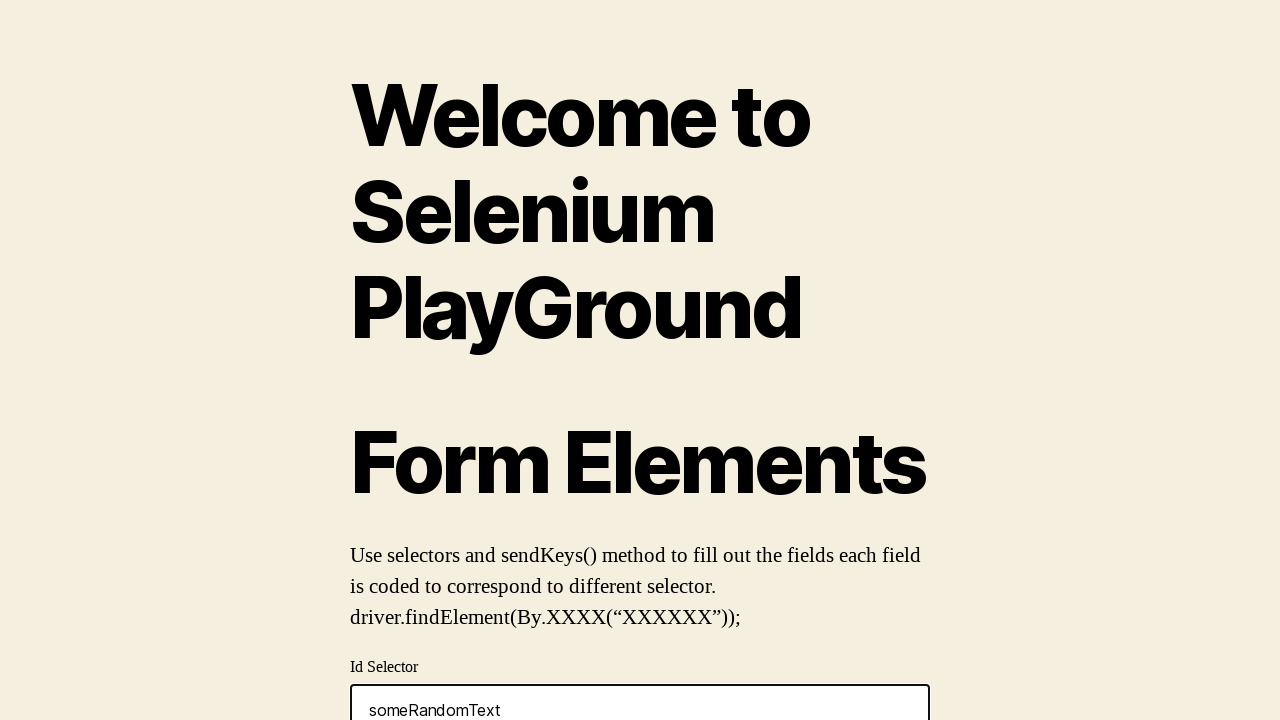